Tests right-click context menu functionality by right-clicking on an element and verifying the context menu appears

Starting URL: https://swisnl.github.io/jQuery-contextMenu/demo.html

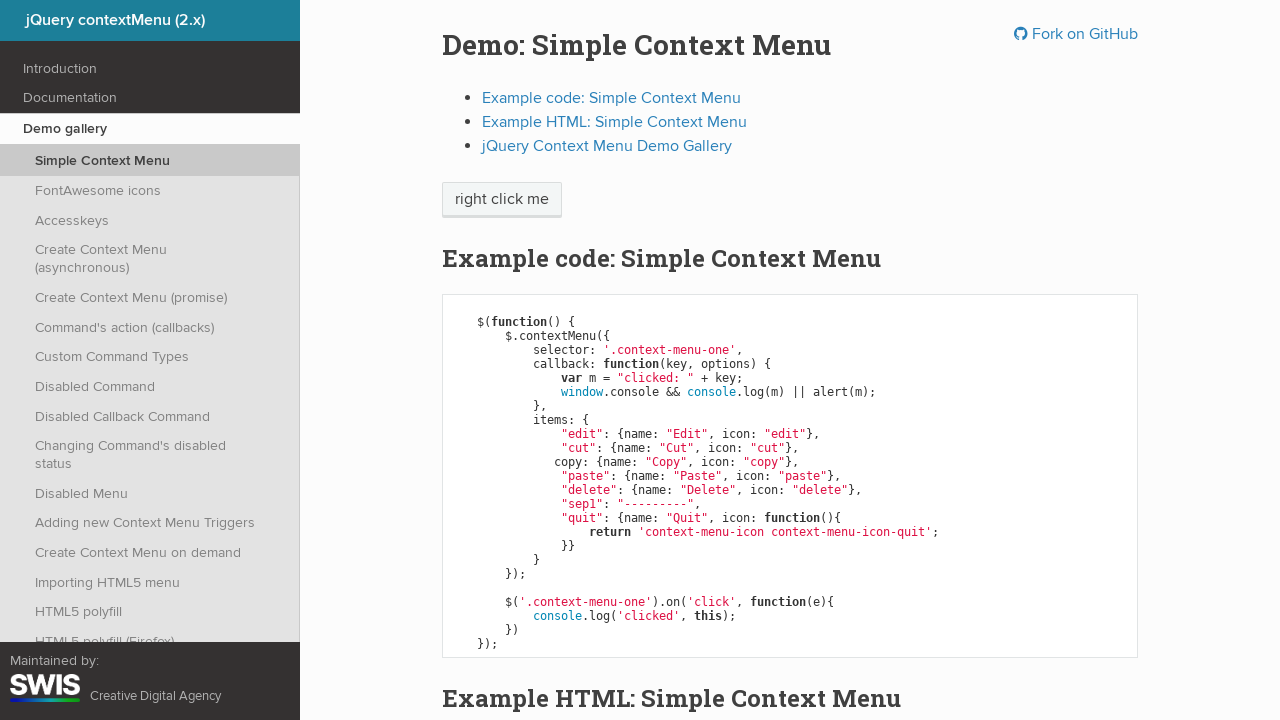

Right-clicked on context menu trigger element at (502, 200) on span.context-menu-one
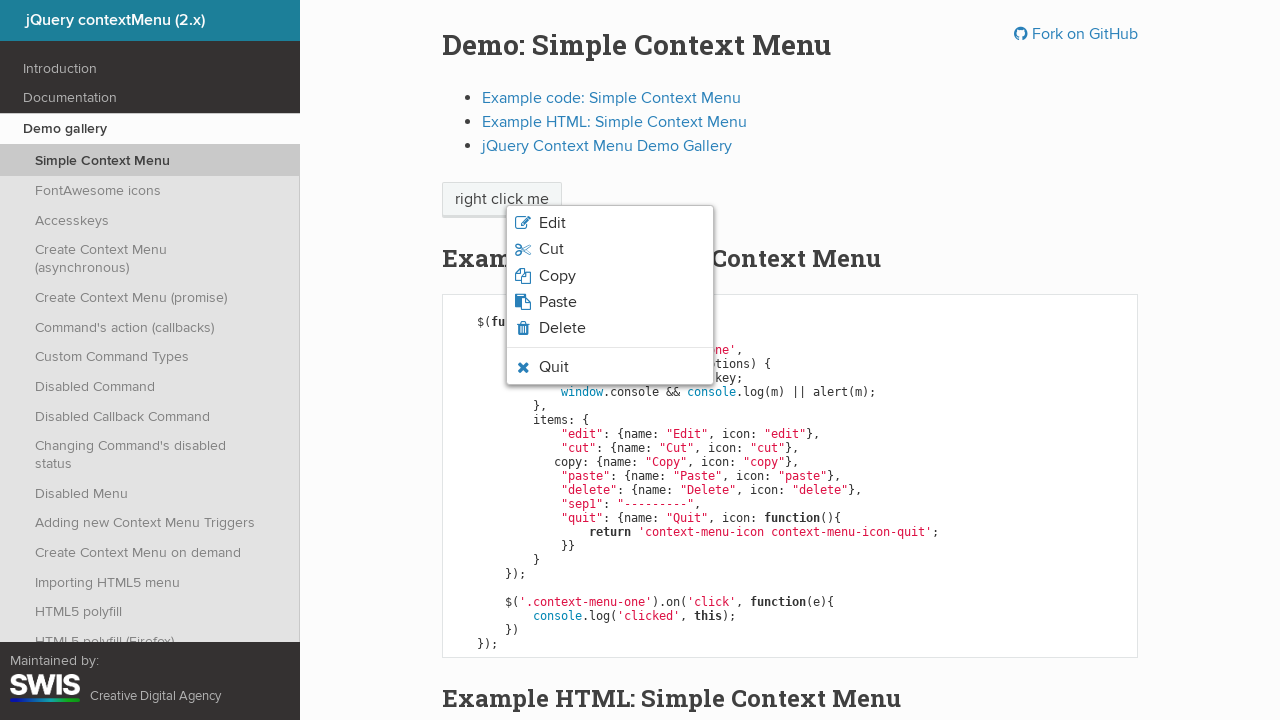

Context menu appeared and is now visible
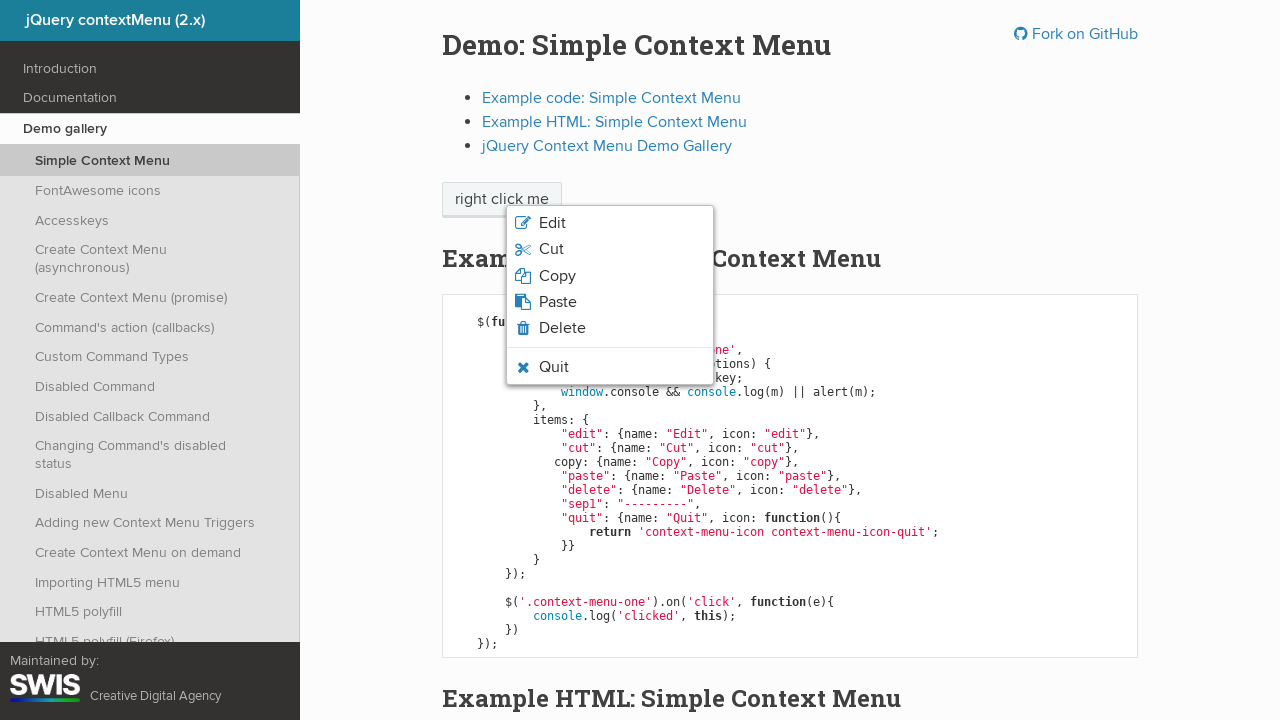

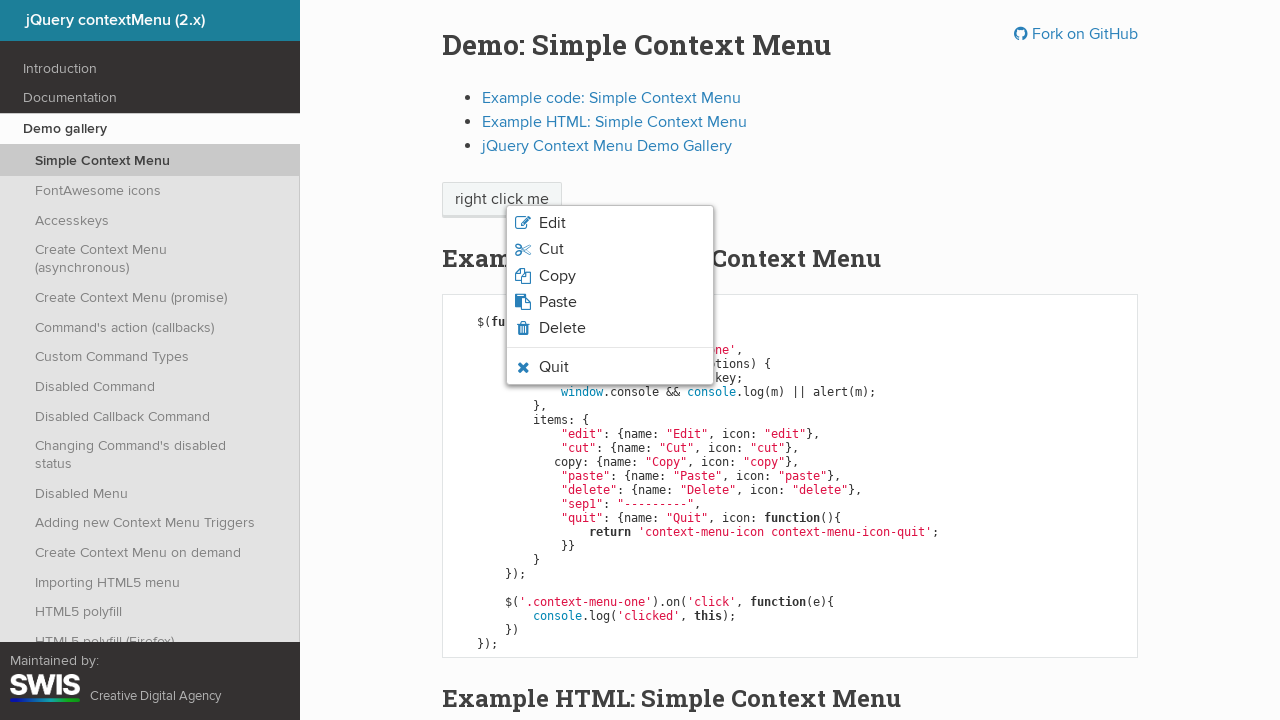